Tests adding new todo items by filling the input field and pressing Enter, then verifying the item count updates correctly

Starting URL: https://demo.playwright.dev/todomvc

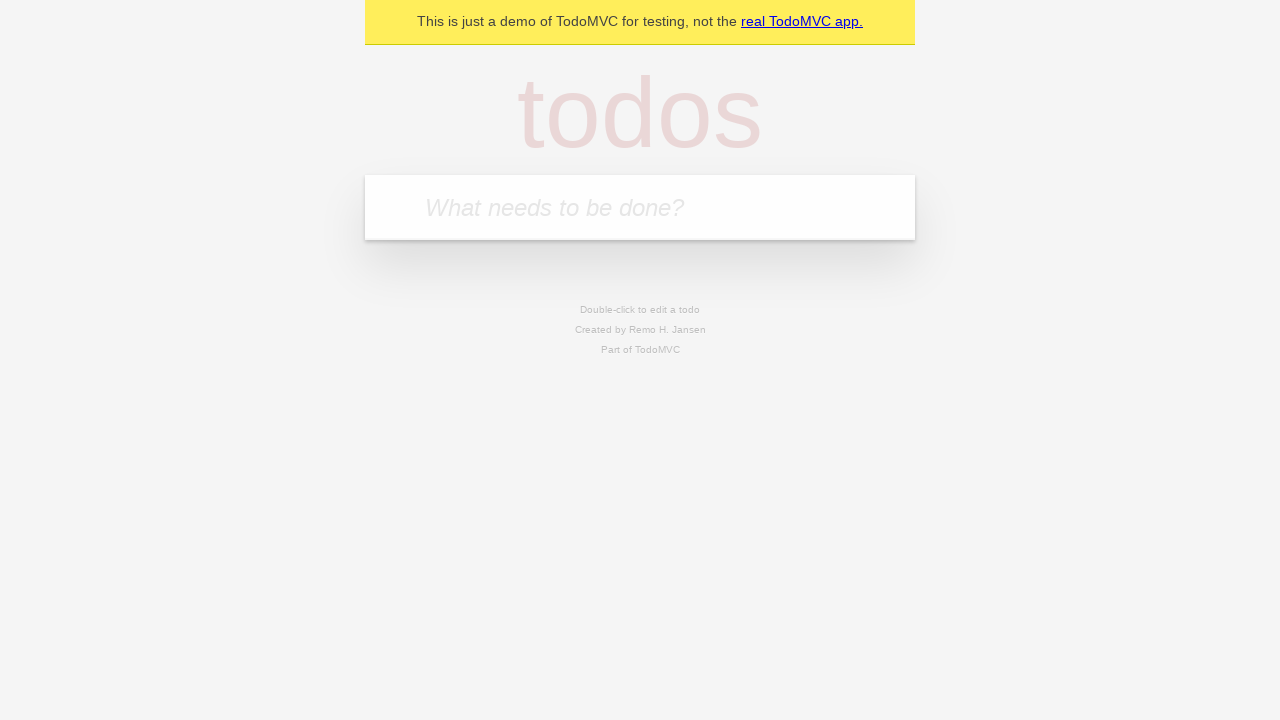

Filled new todo input field with 'Buy milk' on .new-todo
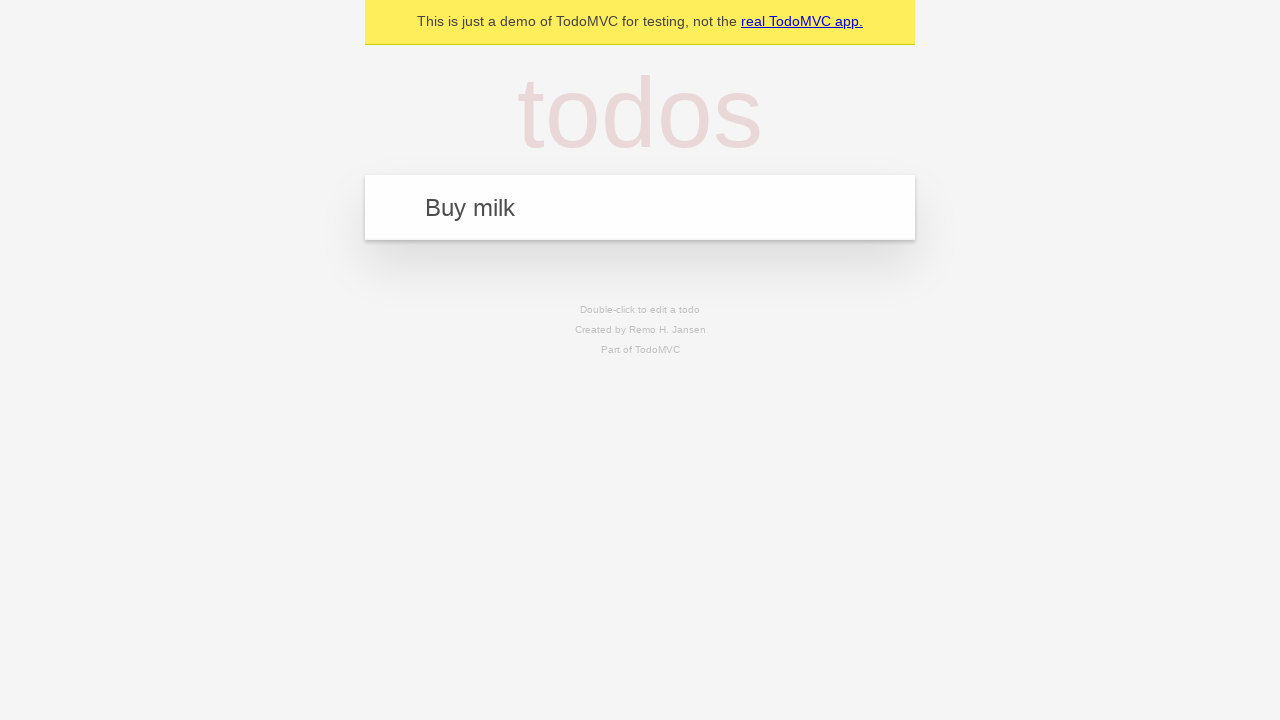

Pressed Enter to add first todo item on .new-todo
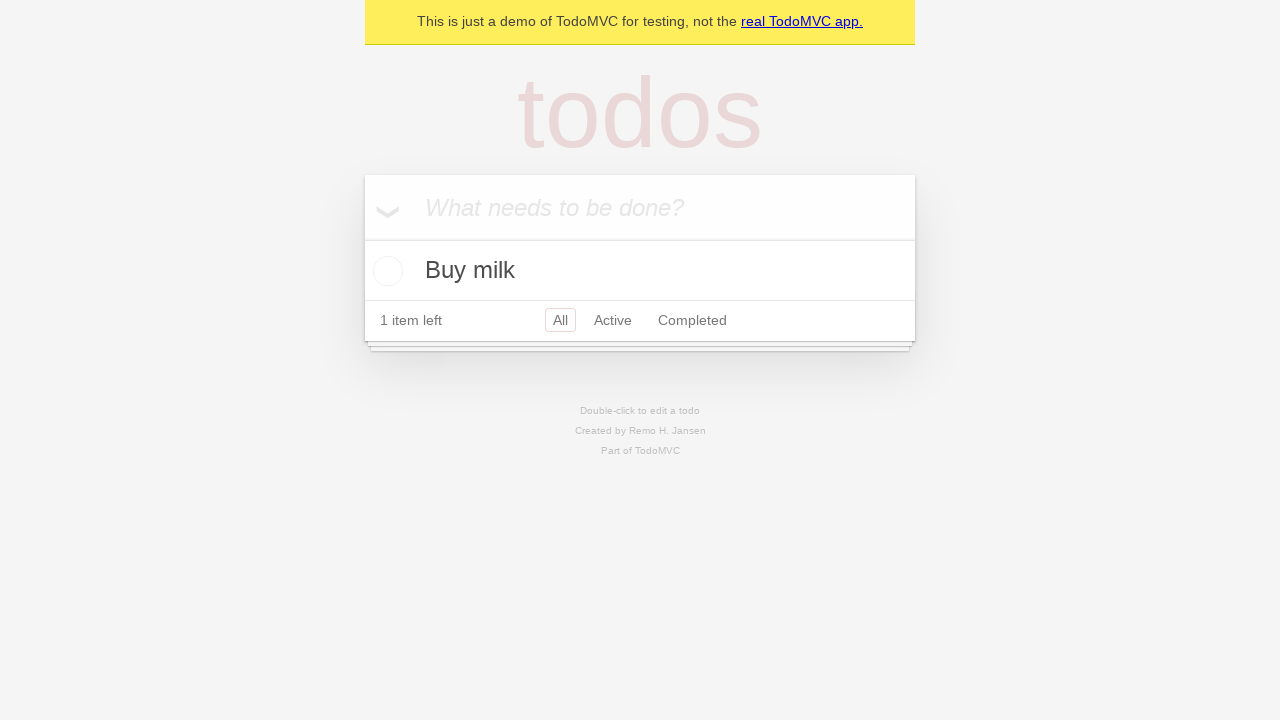

Todo count element loaded
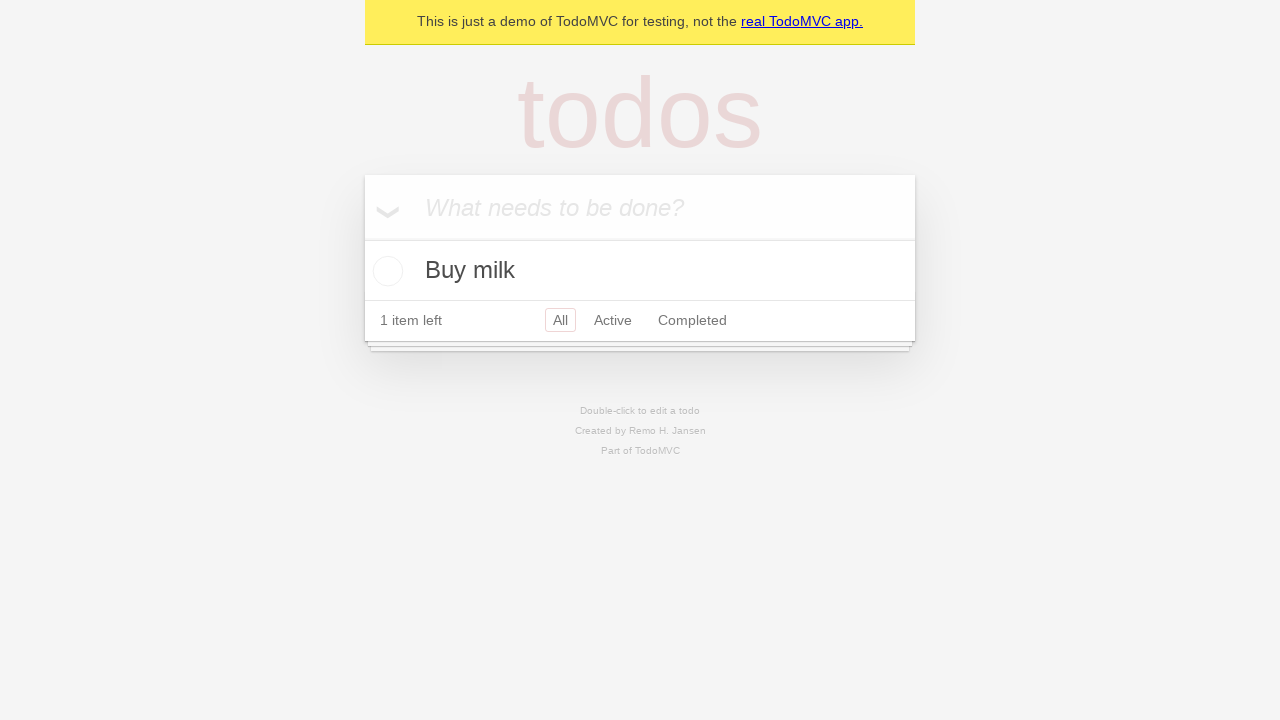

Verified todo count shows '1 item left'
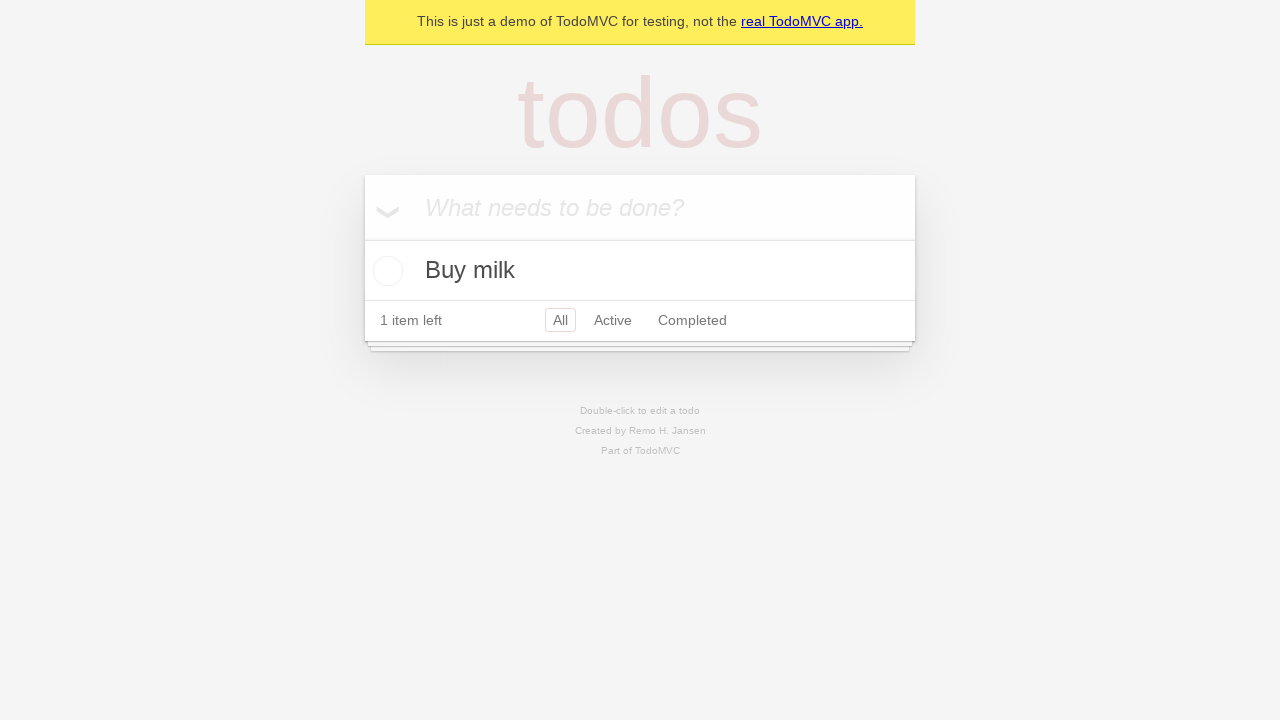

Filled new todo input field with 'Walk the dog' on .new-todo
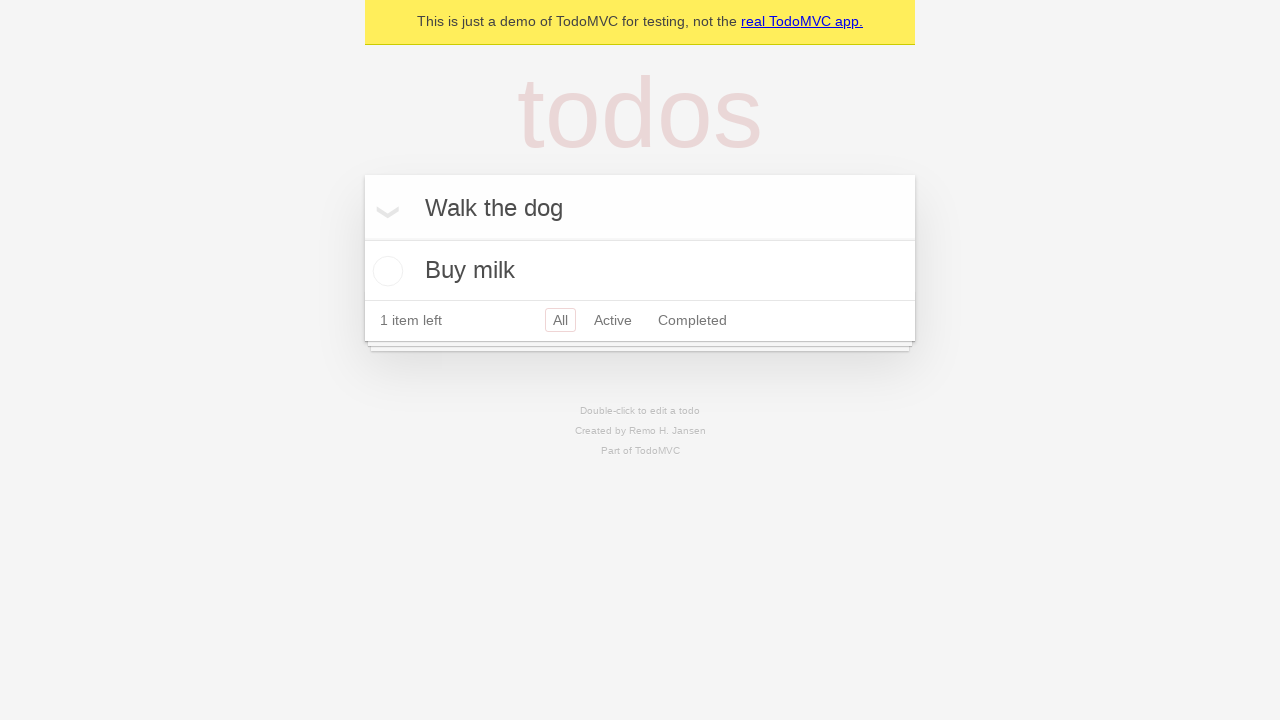

Pressed Enter to add second todo item on .new-todo
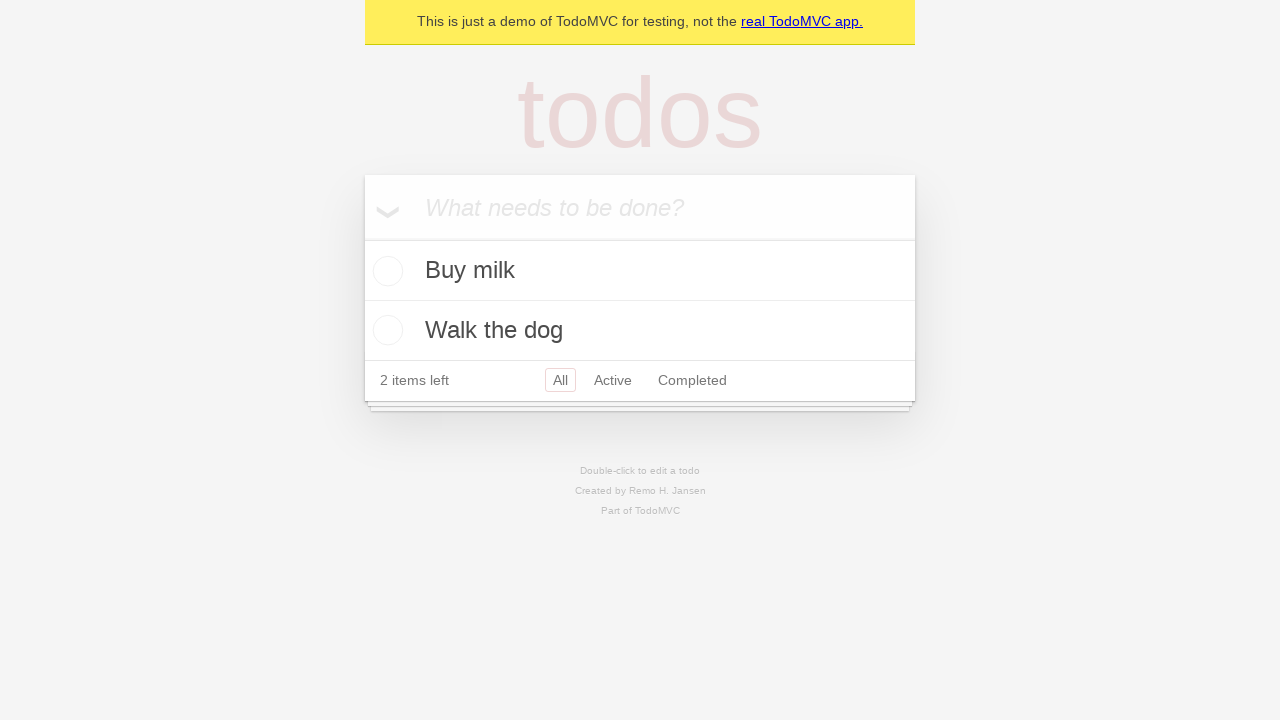

Verified todo count shows '2 items left'
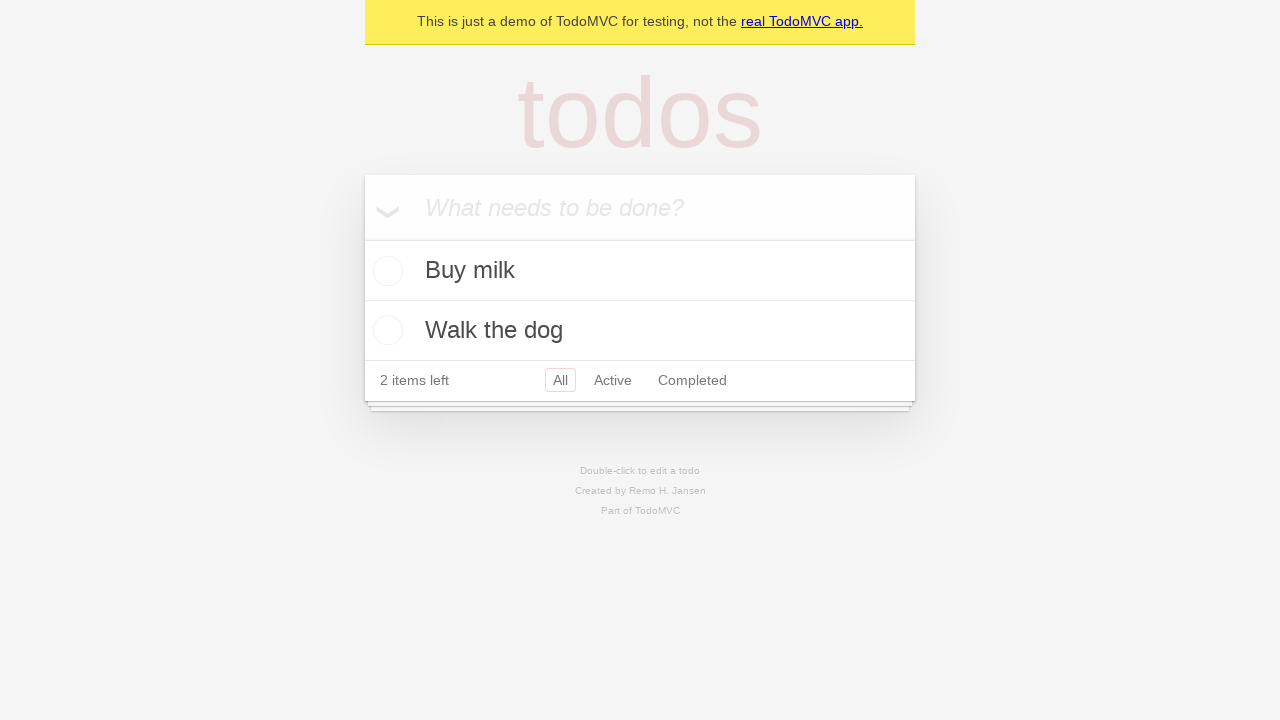

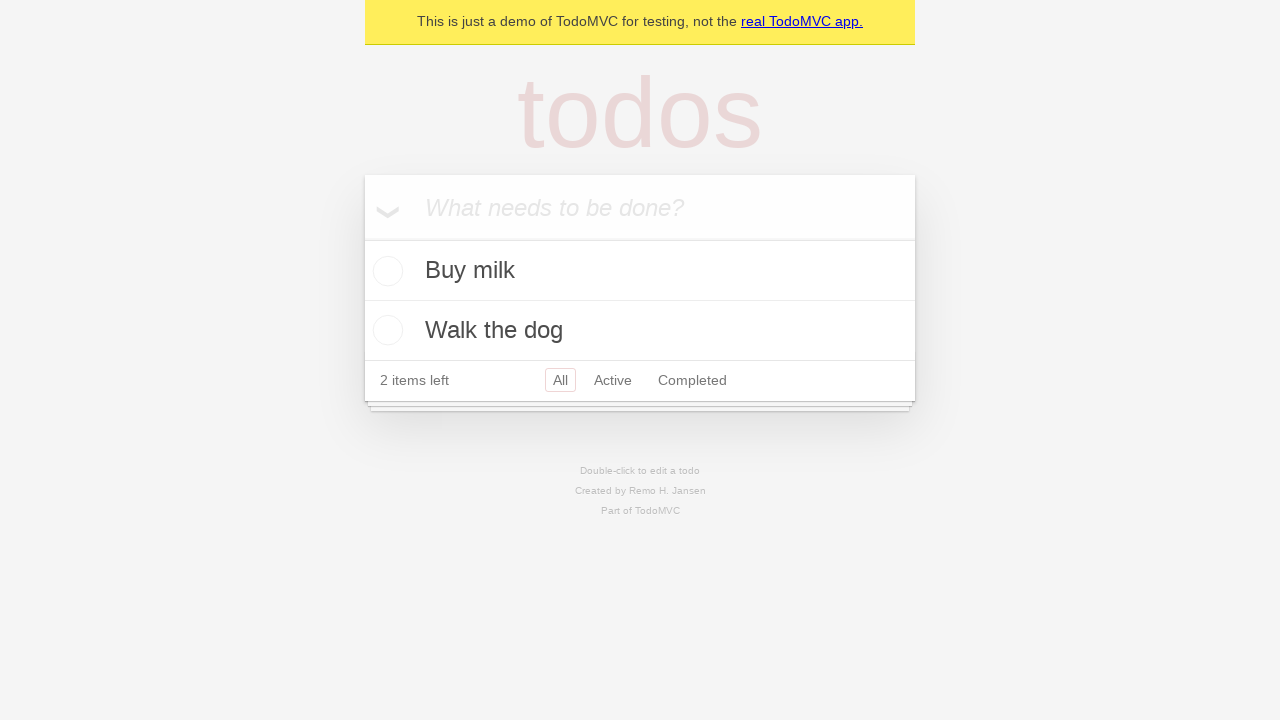